Tests alert handling functionality by triggering different types of JavaScript alerts (simple alert and confirm dialog) and interacting with them

Starting URL: https://rahulshettyacademy.com/AutomationPractice/

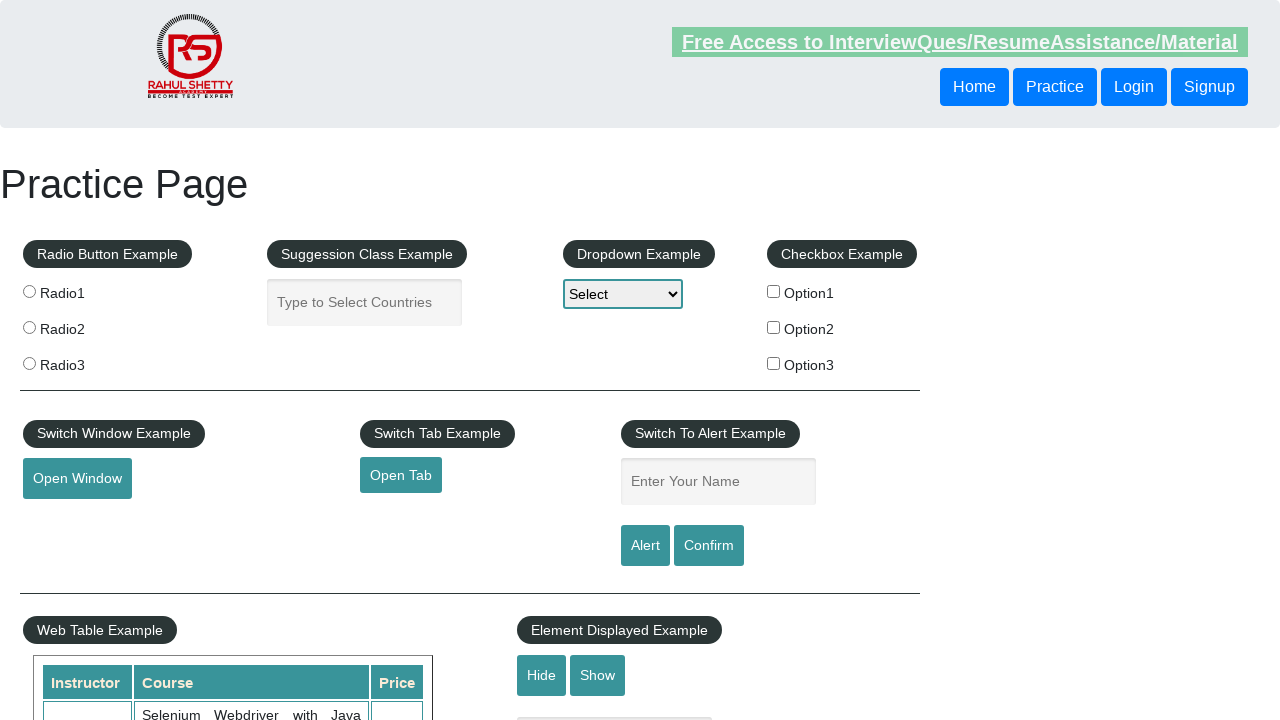

Filled name field with 'Subba Rao' on #name
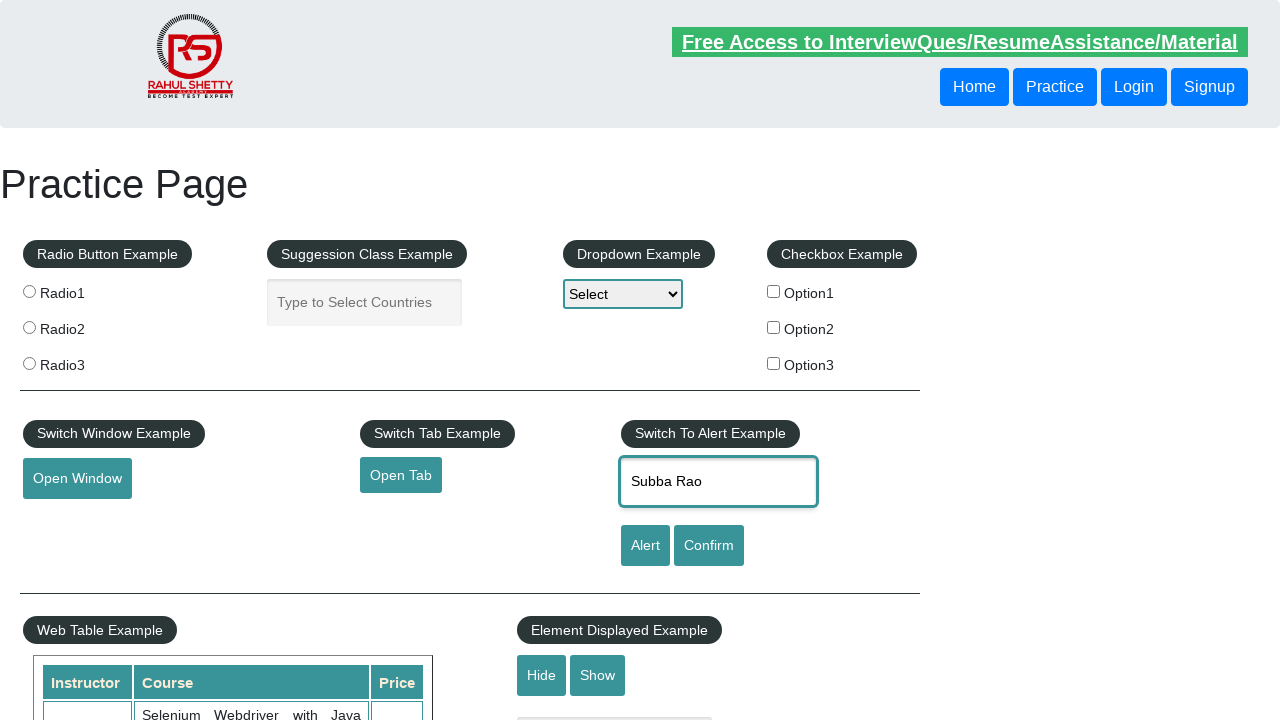

Set up dialog handler to accept alerts
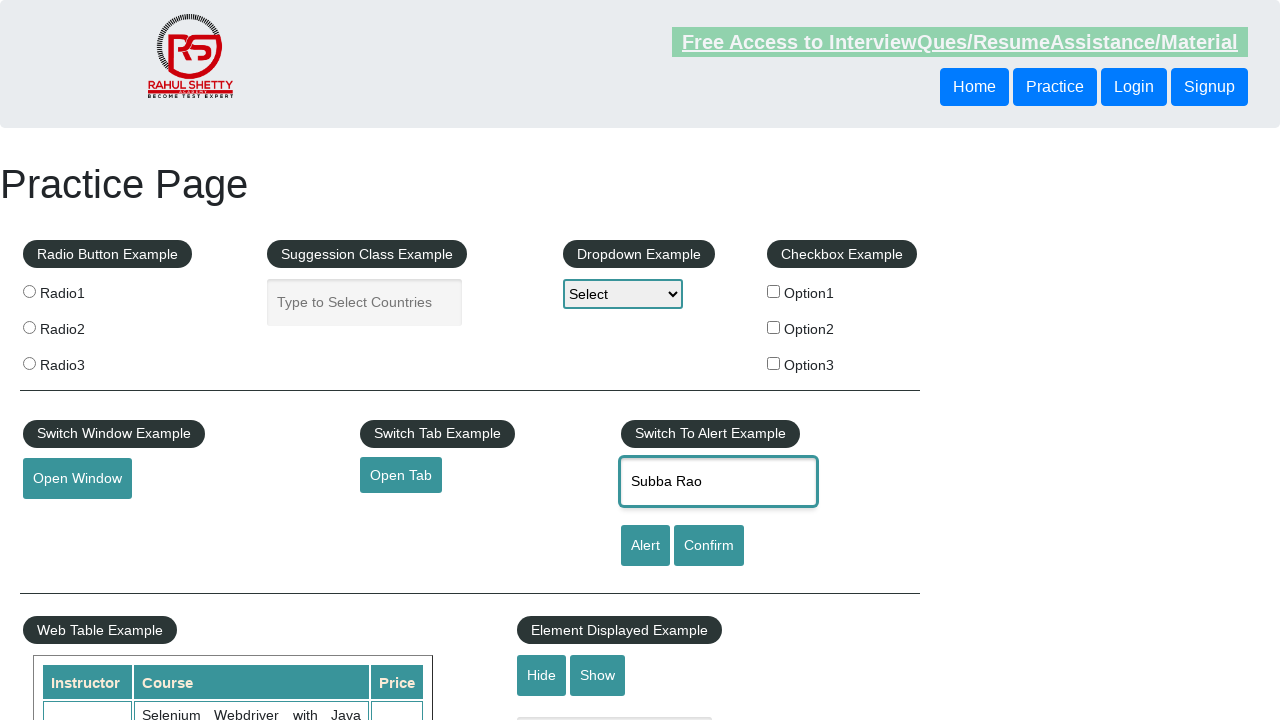

Clicked alert button and accepted the alert dialog at (645, 546) on [id='alertbtn']
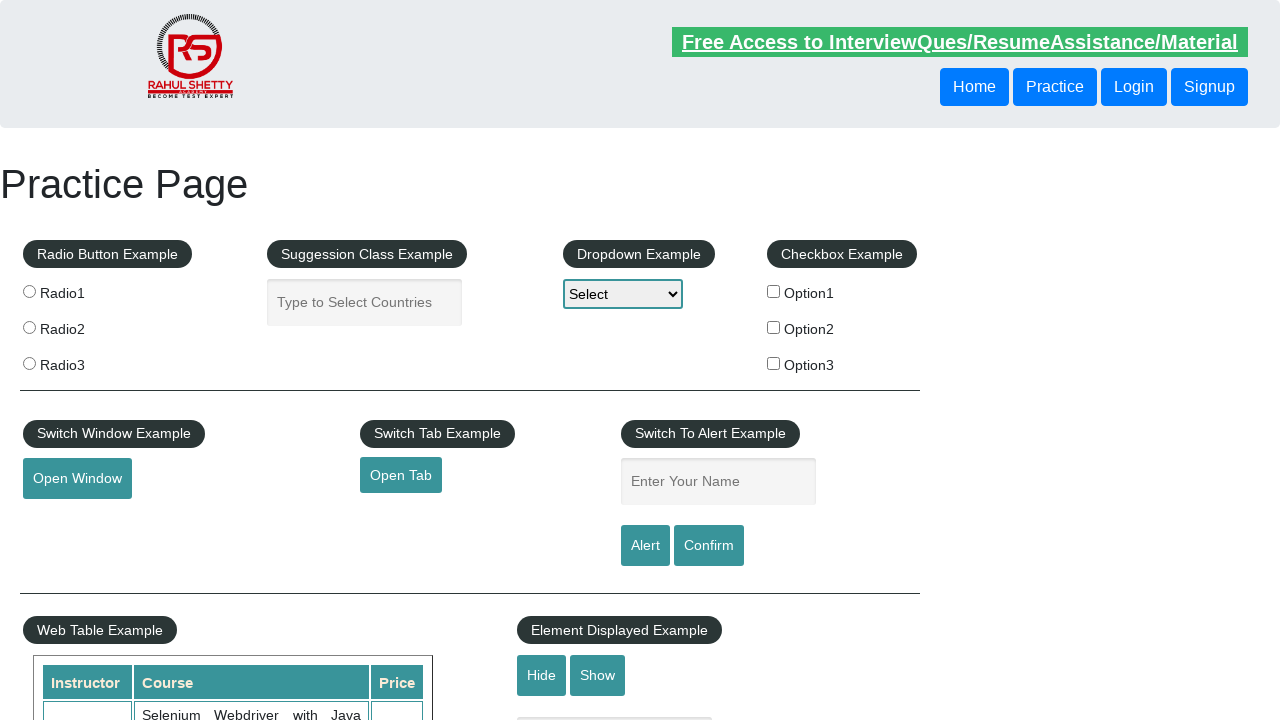

Set up dialog handler to dismiss confirm dialogs
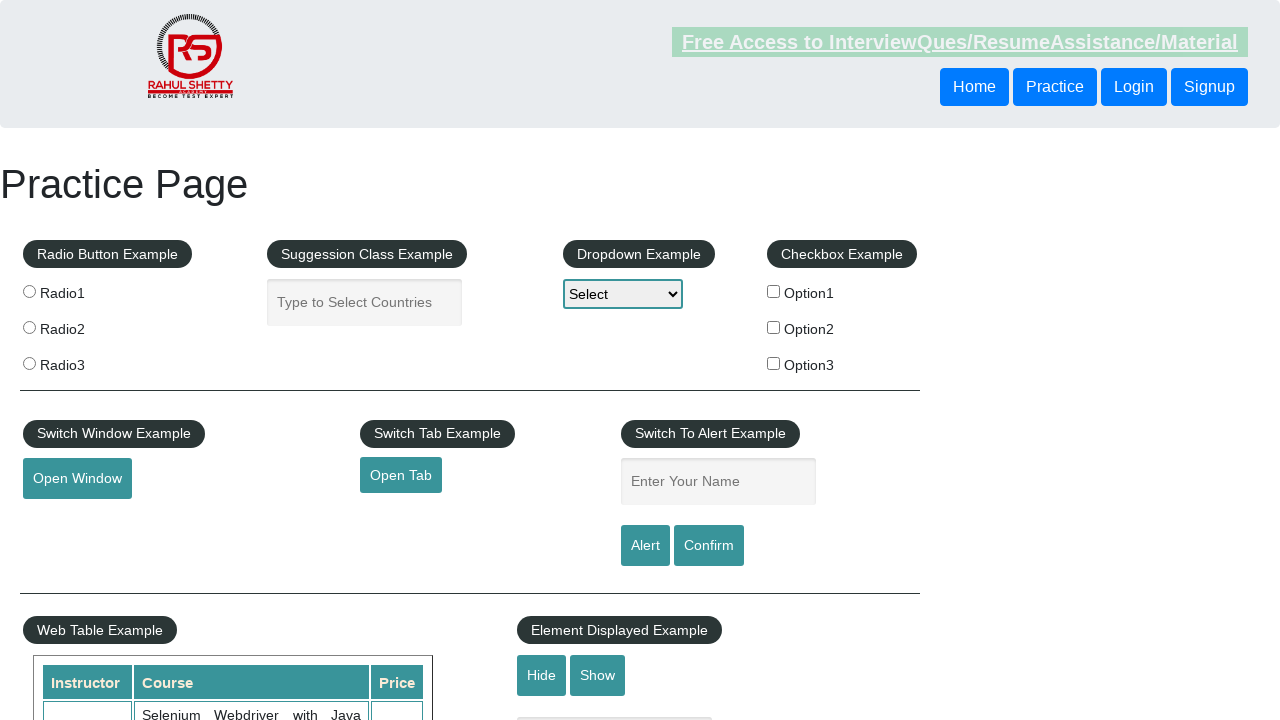

Clicked confirm button and dismissed the confirm dialog at (709, 546) on #confirmbtn
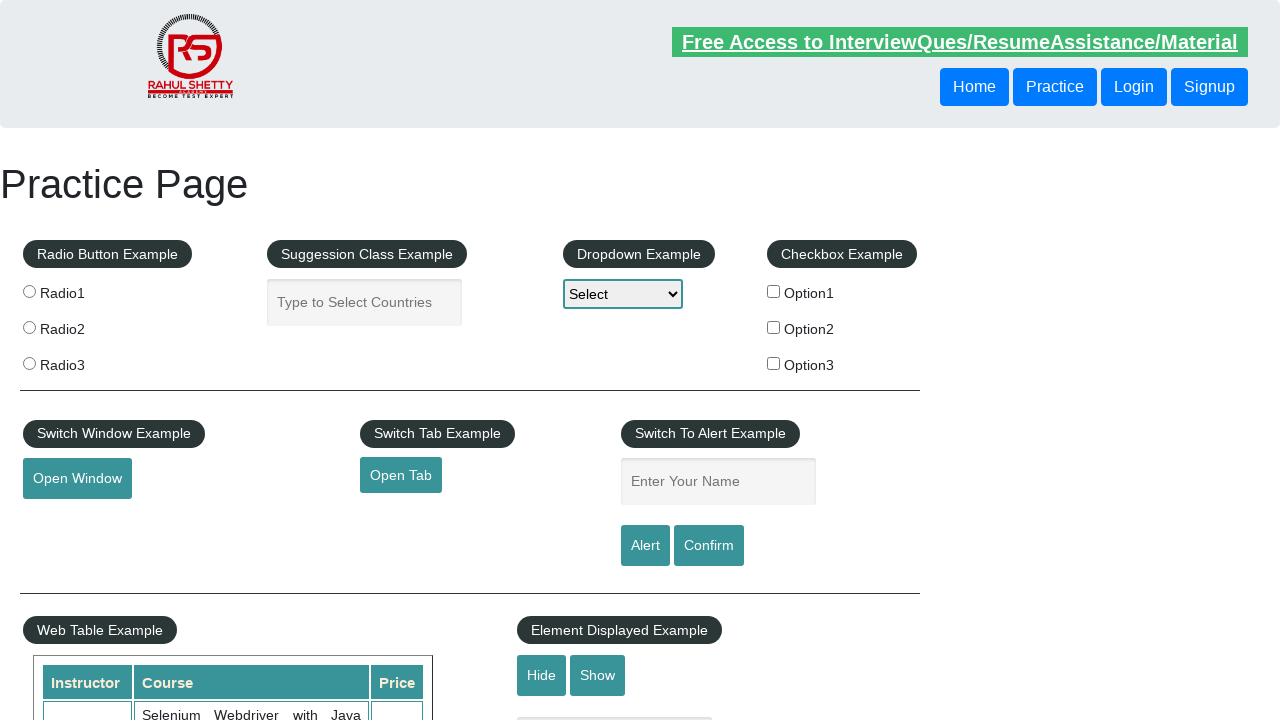

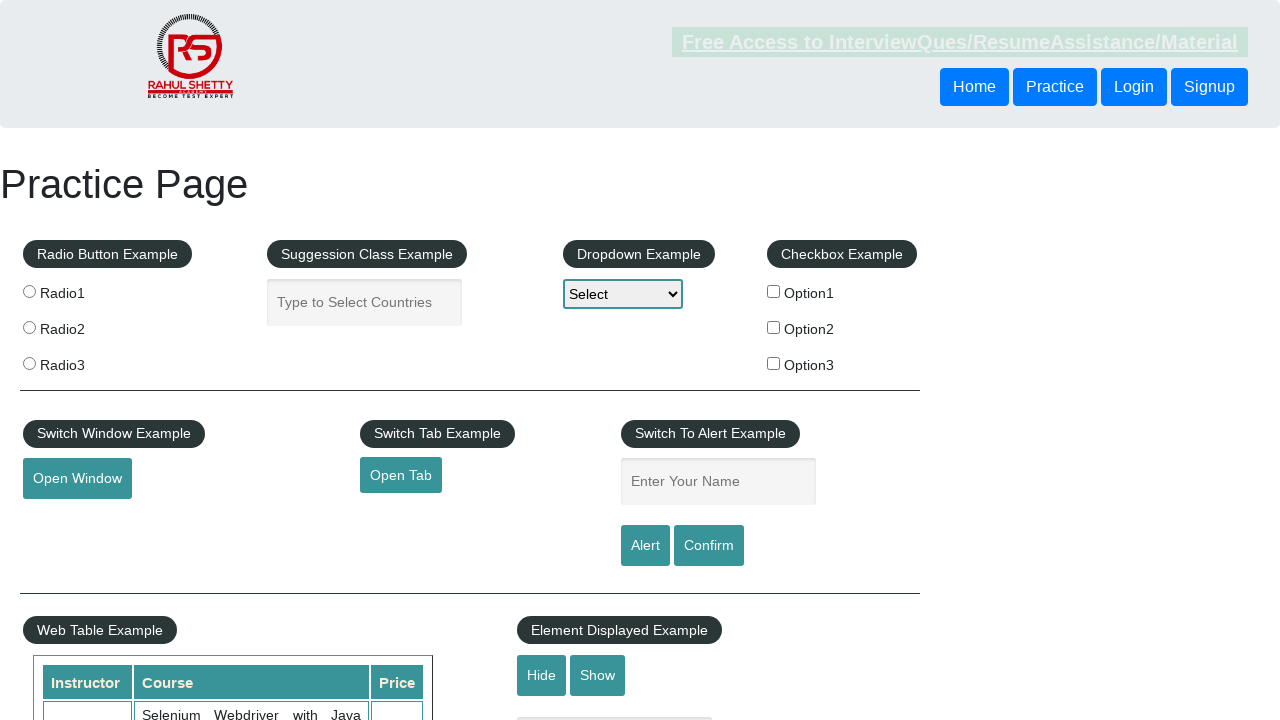